Validates that titles in an HTML table follow proper capitalization rules - each word capitalized except prepositions

Starting URL: https://ultimateqa.com/simple-html-elements-for-automation/

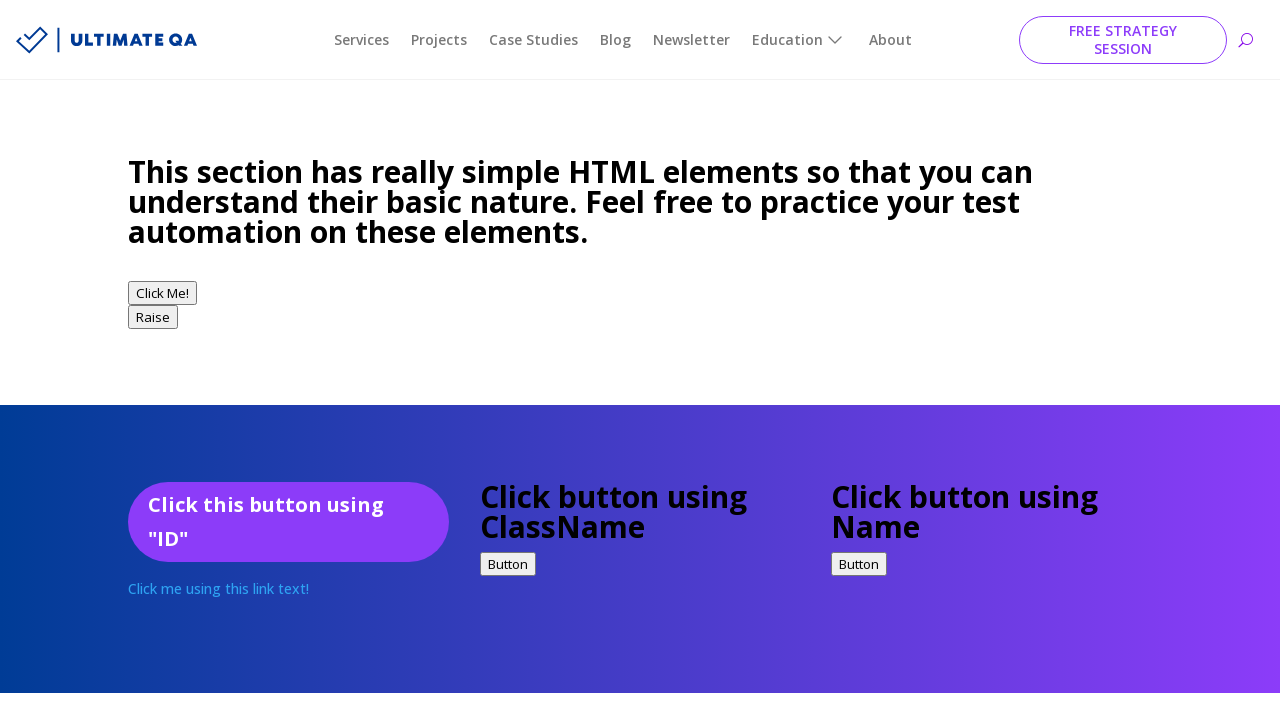

Scrolled page down by one viewport height to render table section
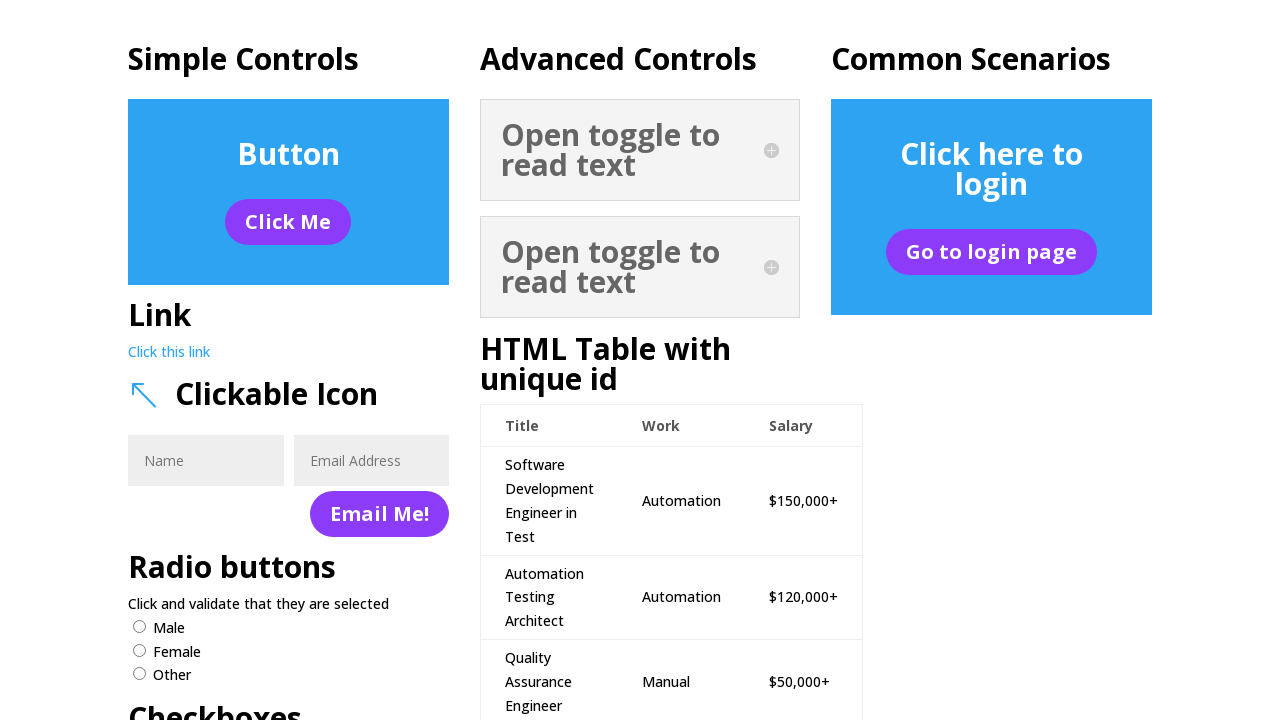

Located heading 'HTML Table with no id'
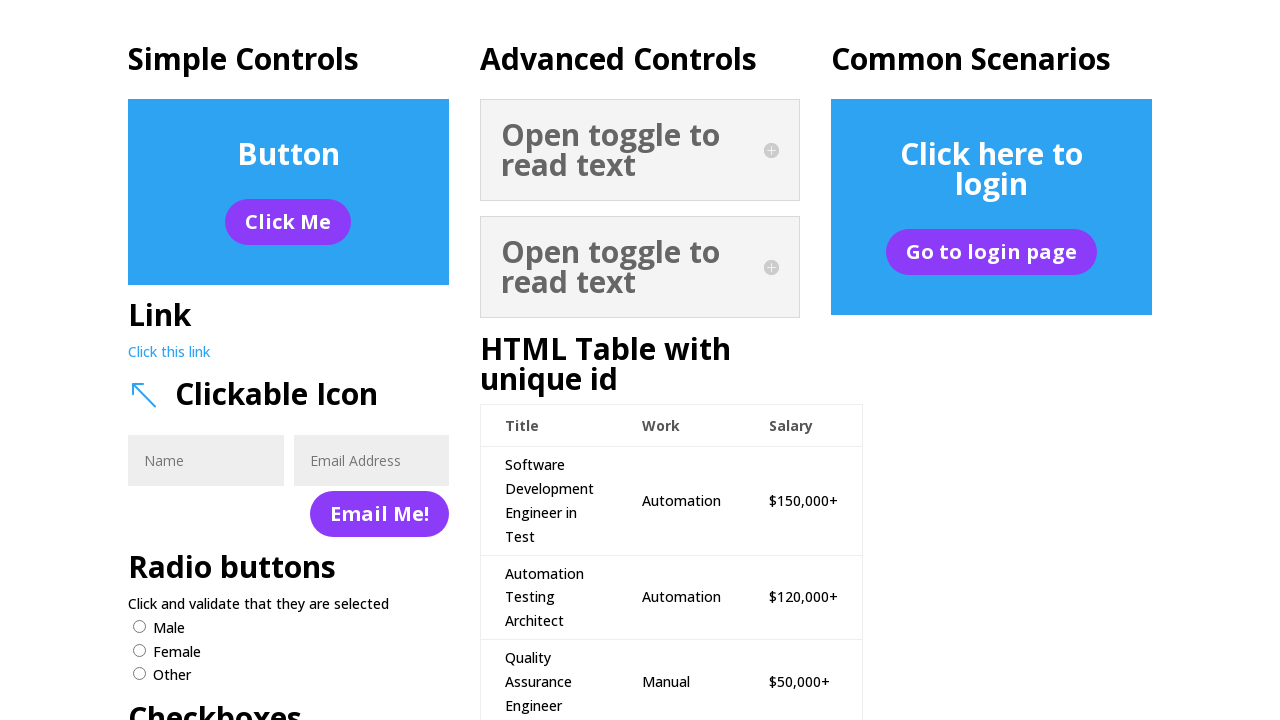

Located table following the heading using XPath
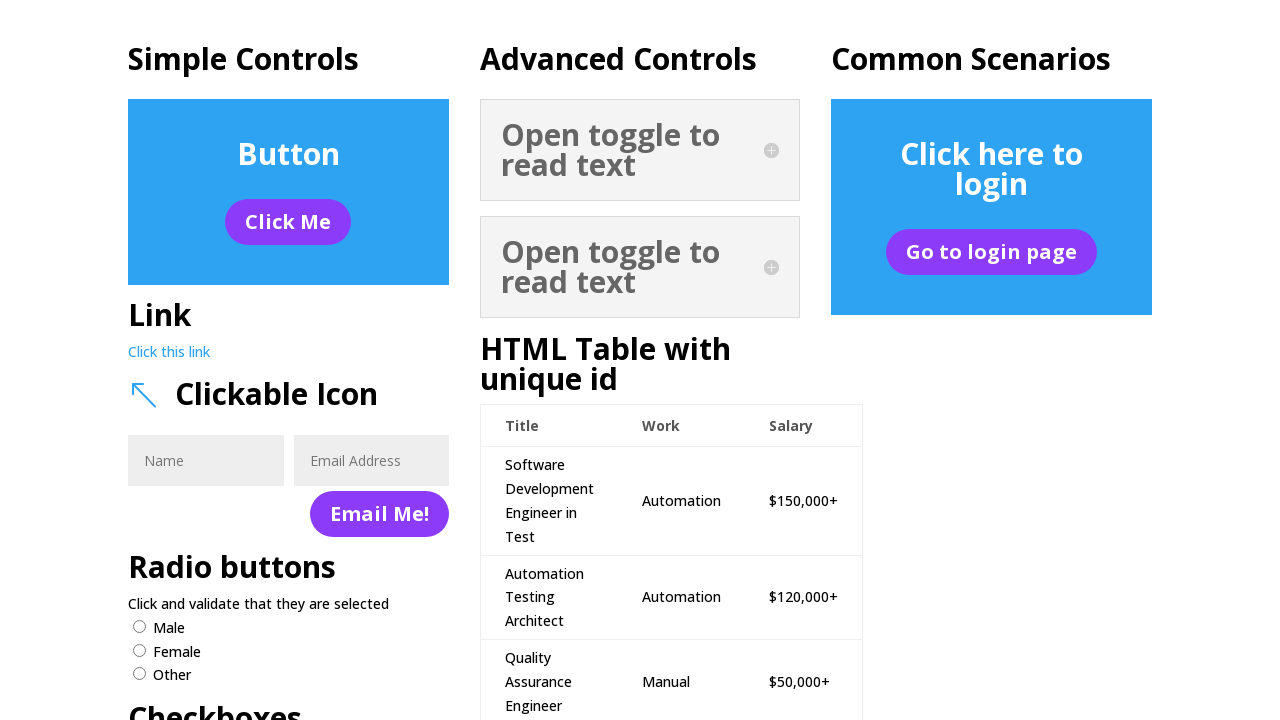

Table became visible
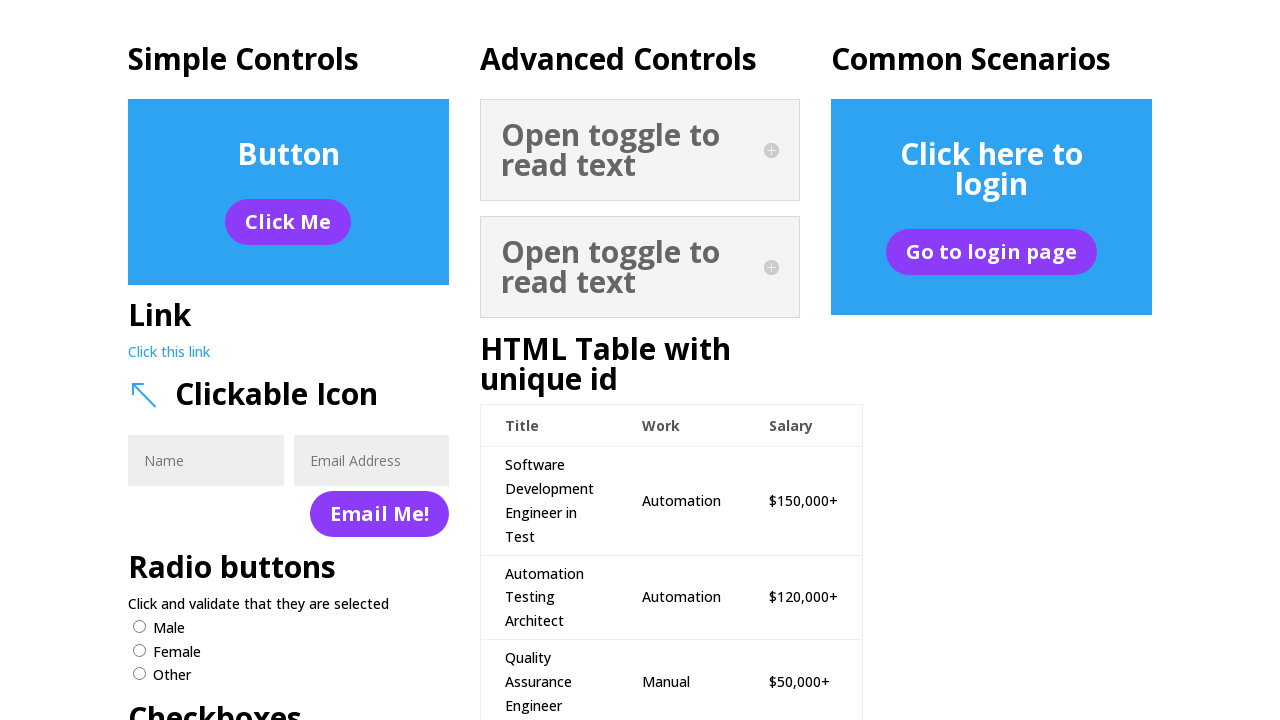

Retrieved all table rows
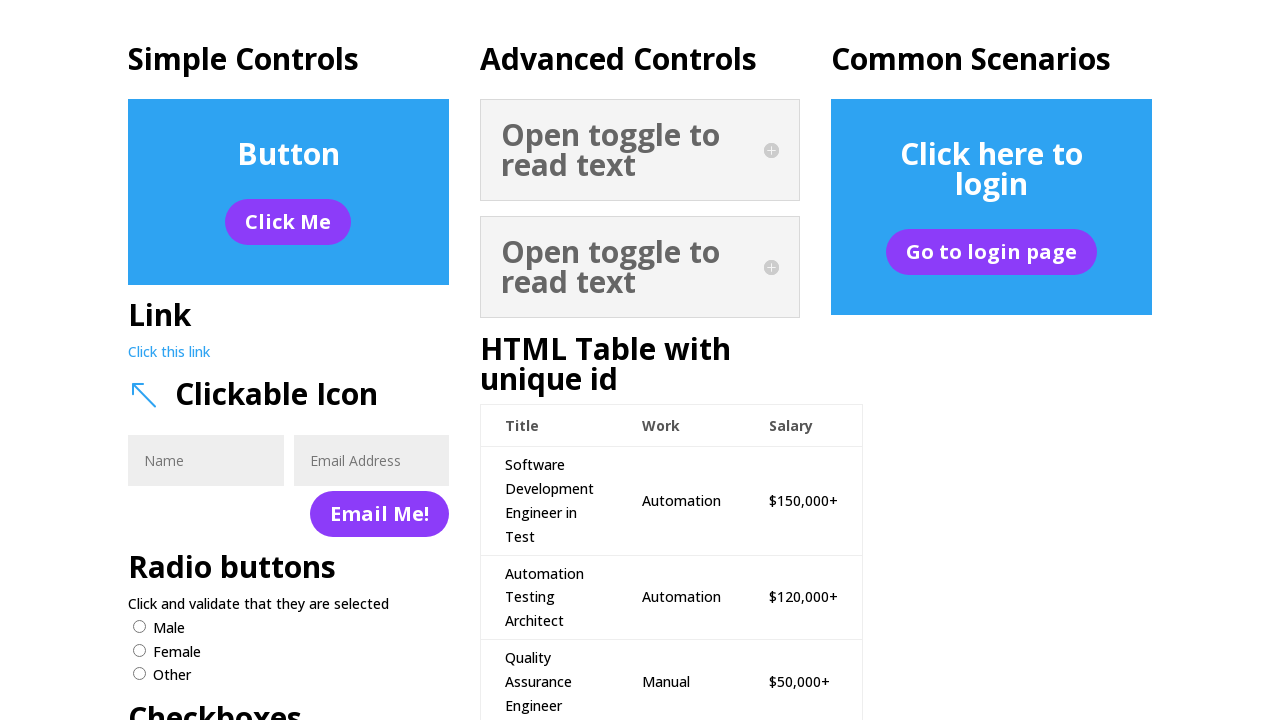

Counted 4 total table rows
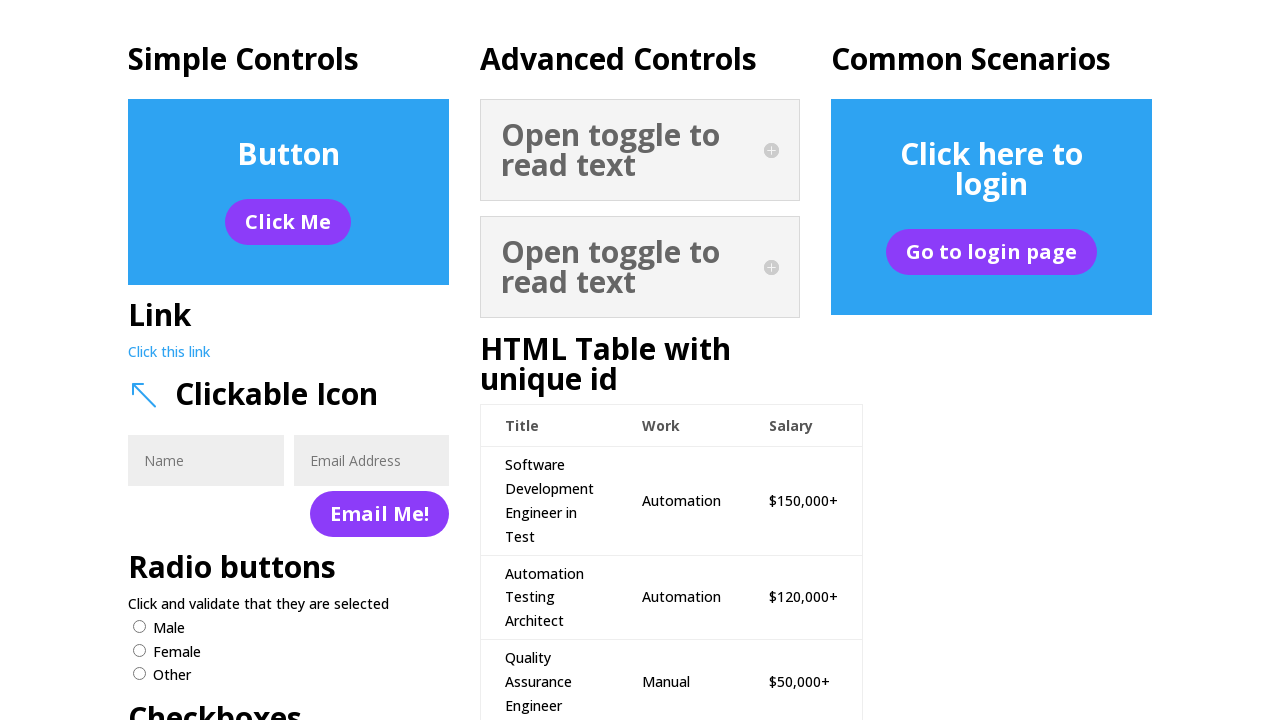

Retrieved cells from data row 1
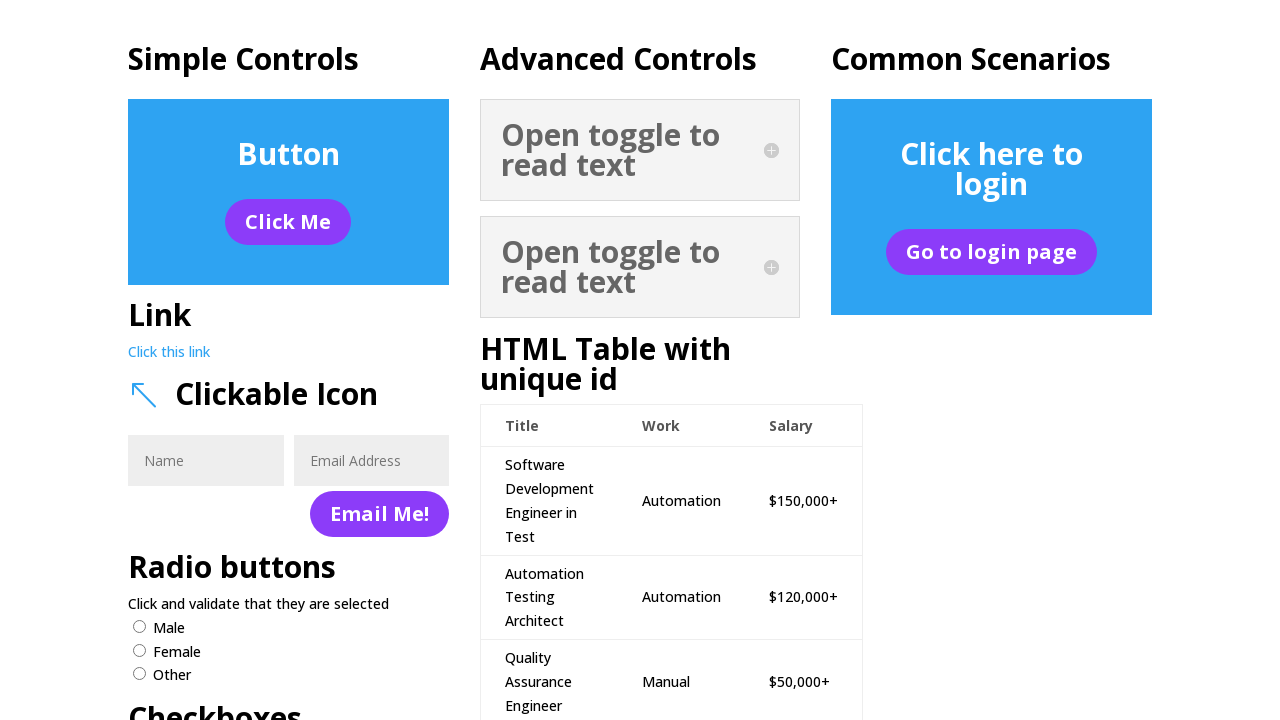

Extracted title from first cell: 'Software Development Engineer in Test'
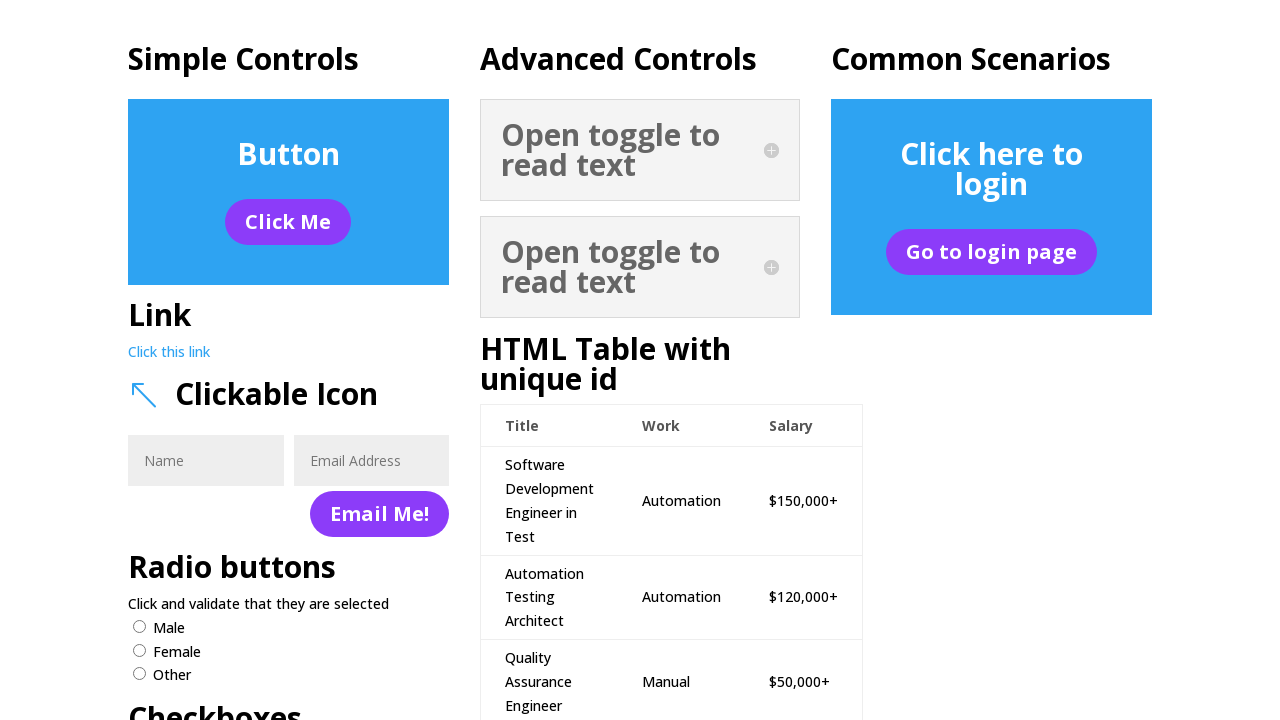

Retrieved cells from data row 2
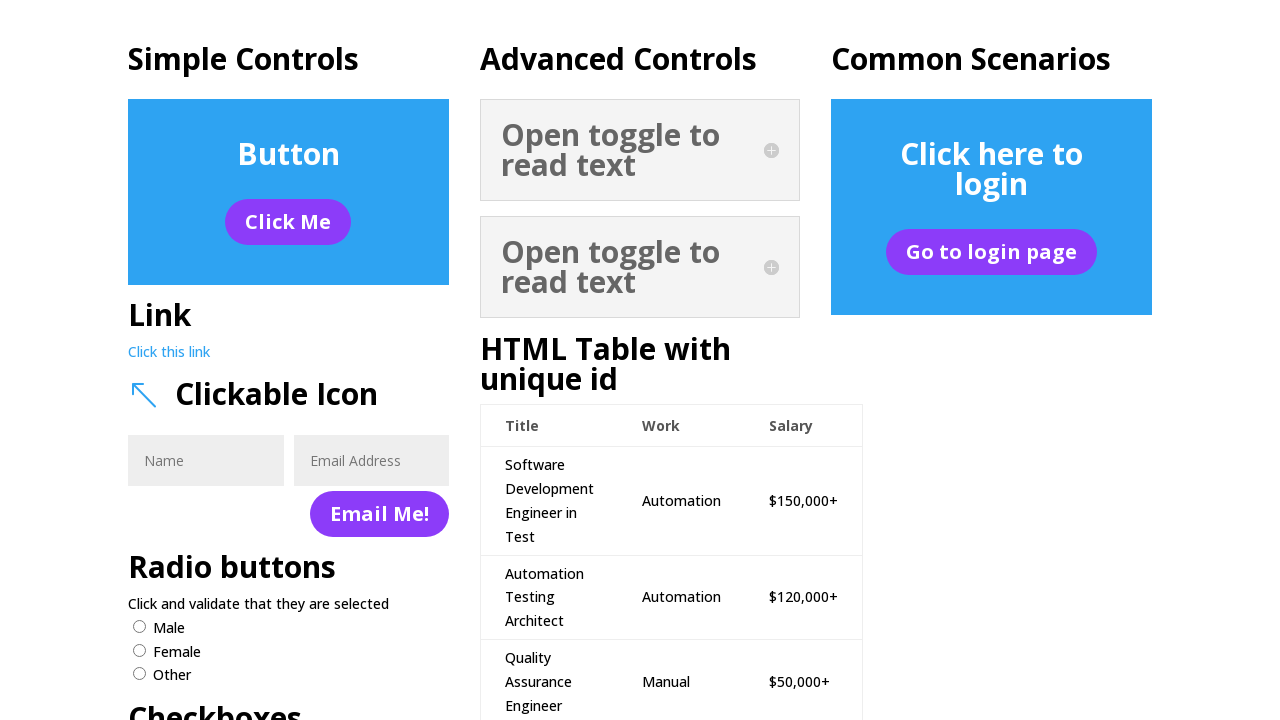

Extracted title from first cell: 'Automation Testing Architect'
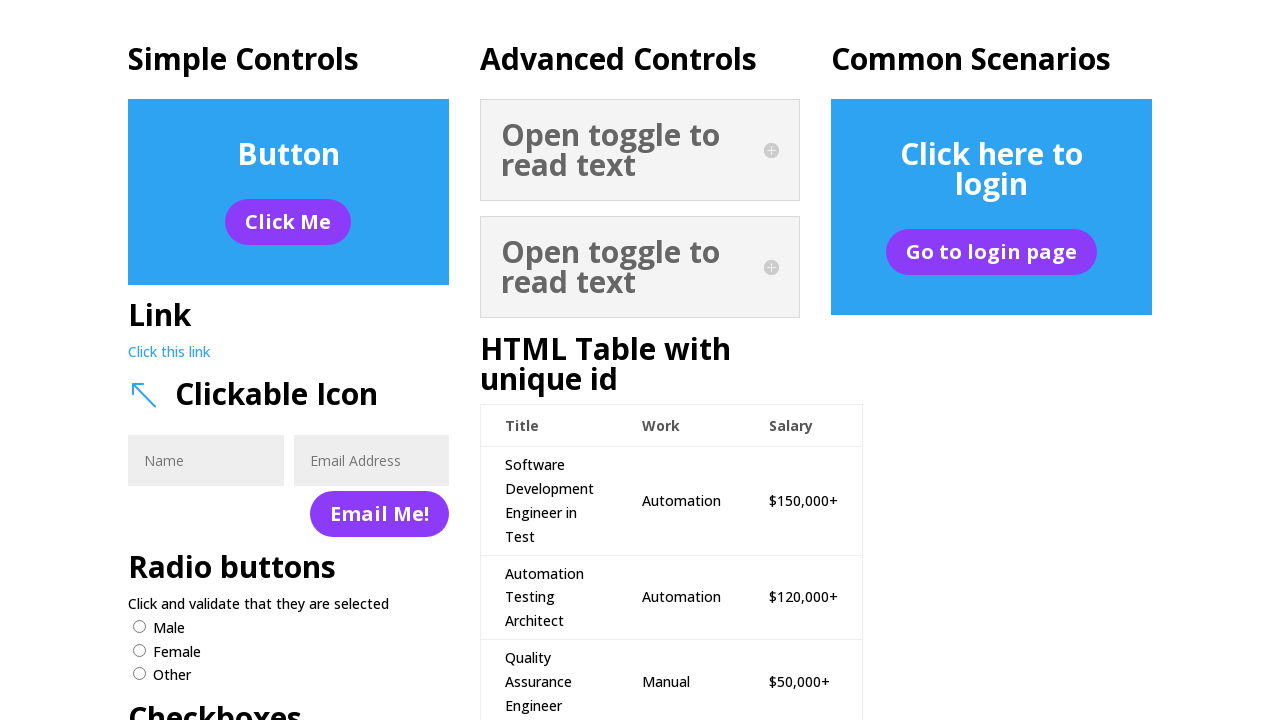

Retrieved cells from data row 3
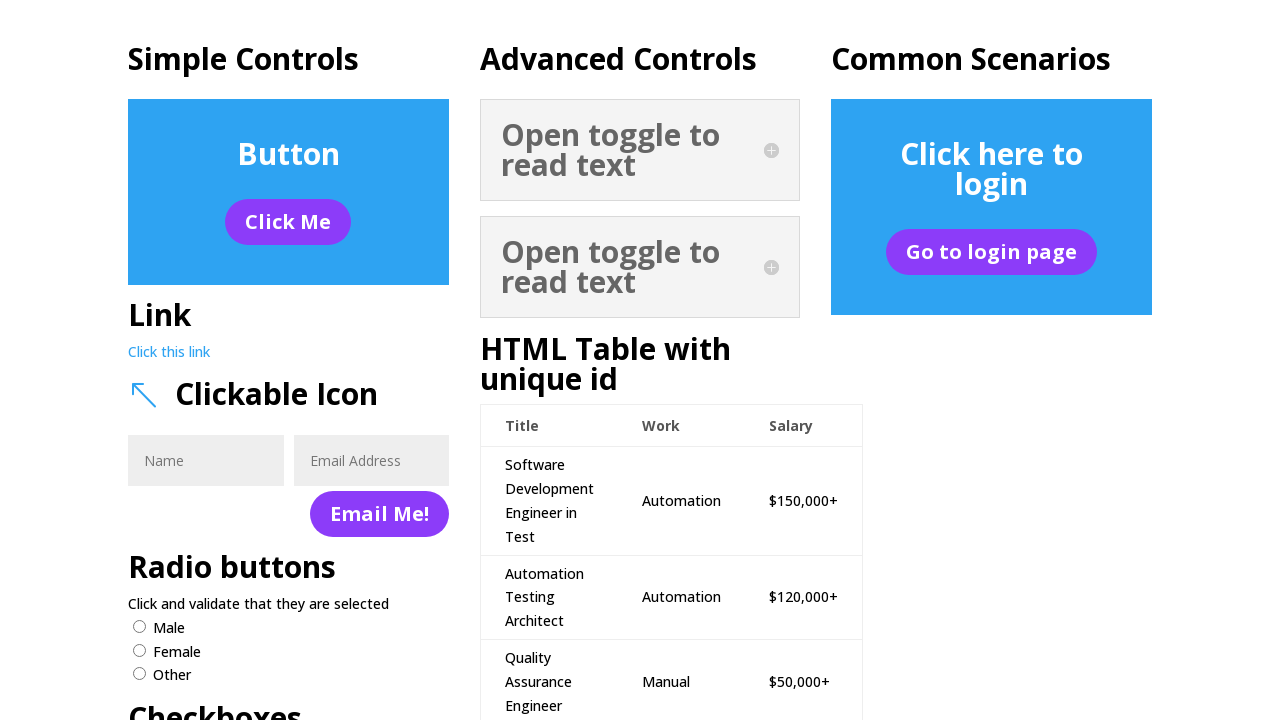

Extracted title from first cell: 'Quality Assurance Engineer'
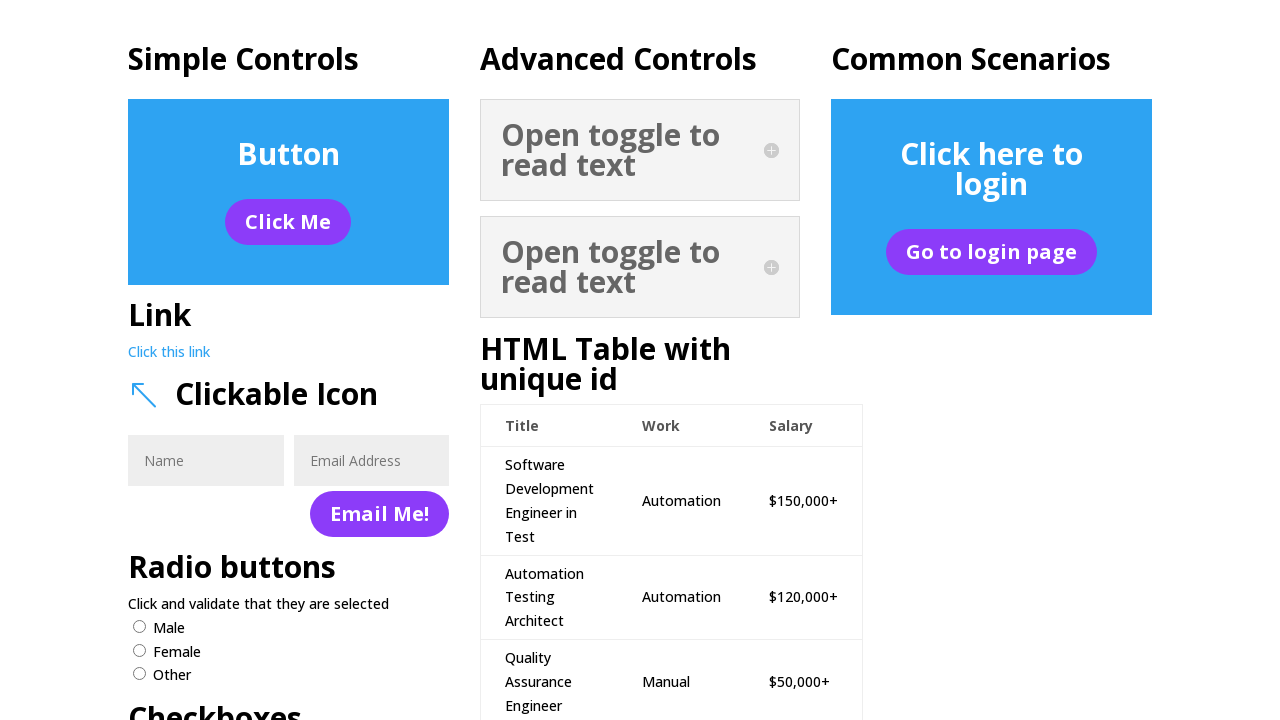

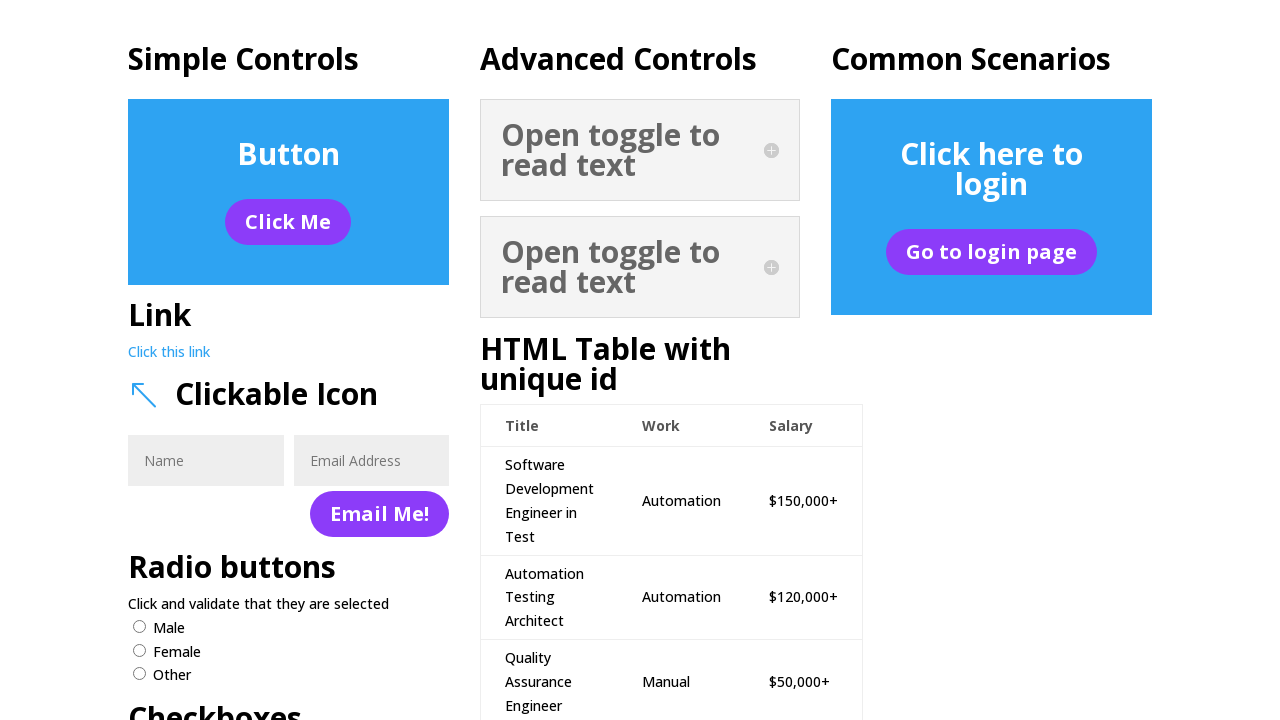